Tests form validation by submitting the form with an invalid email format to verify that email validation is triggered.

Starting URL: https://demoqa.com/automation-practice-form

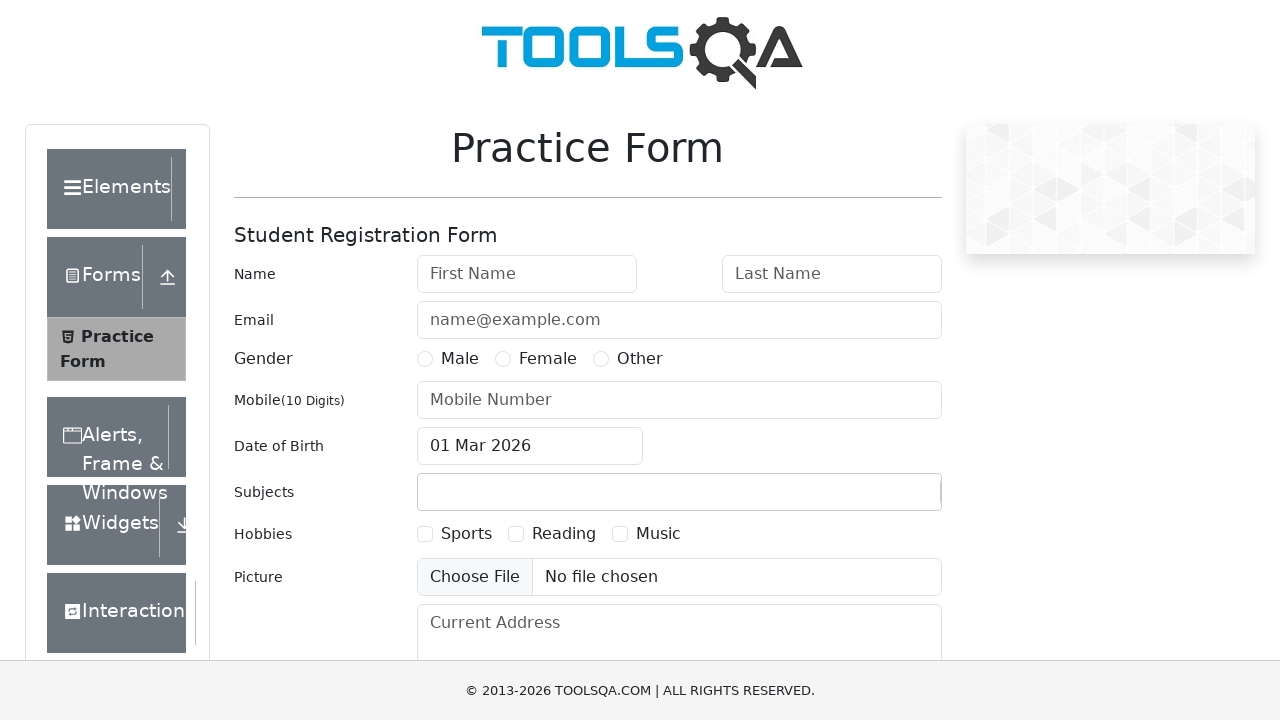

Filled first name field with 'John' on #firstName
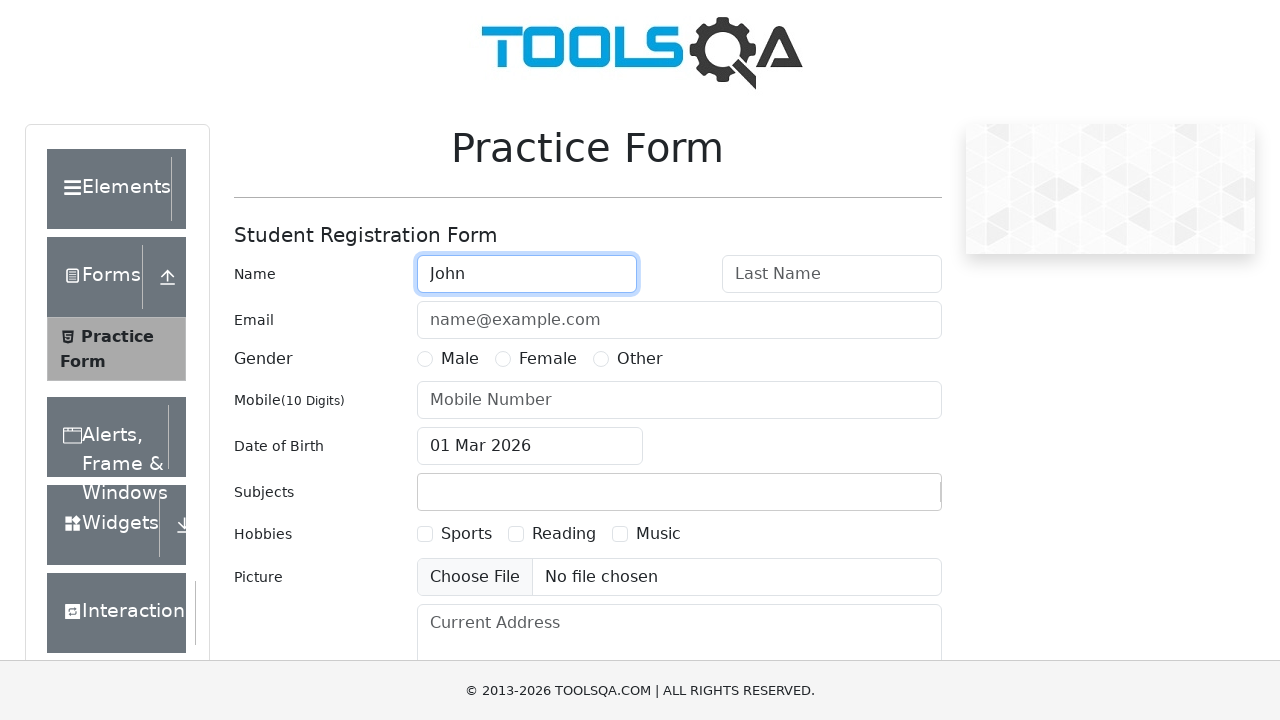

Filled last name field with 'Doe' on #lastName
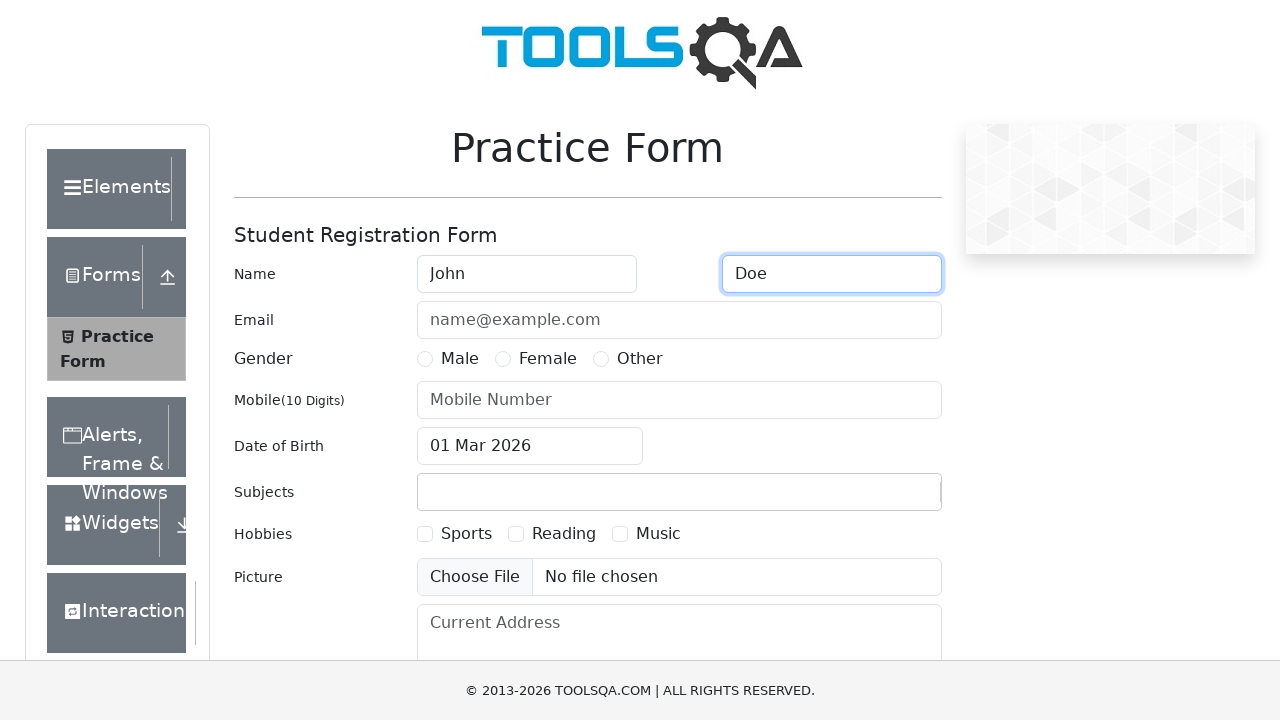

Filled email field with invalid format 'john.doe' (missing domain) on #userEmail
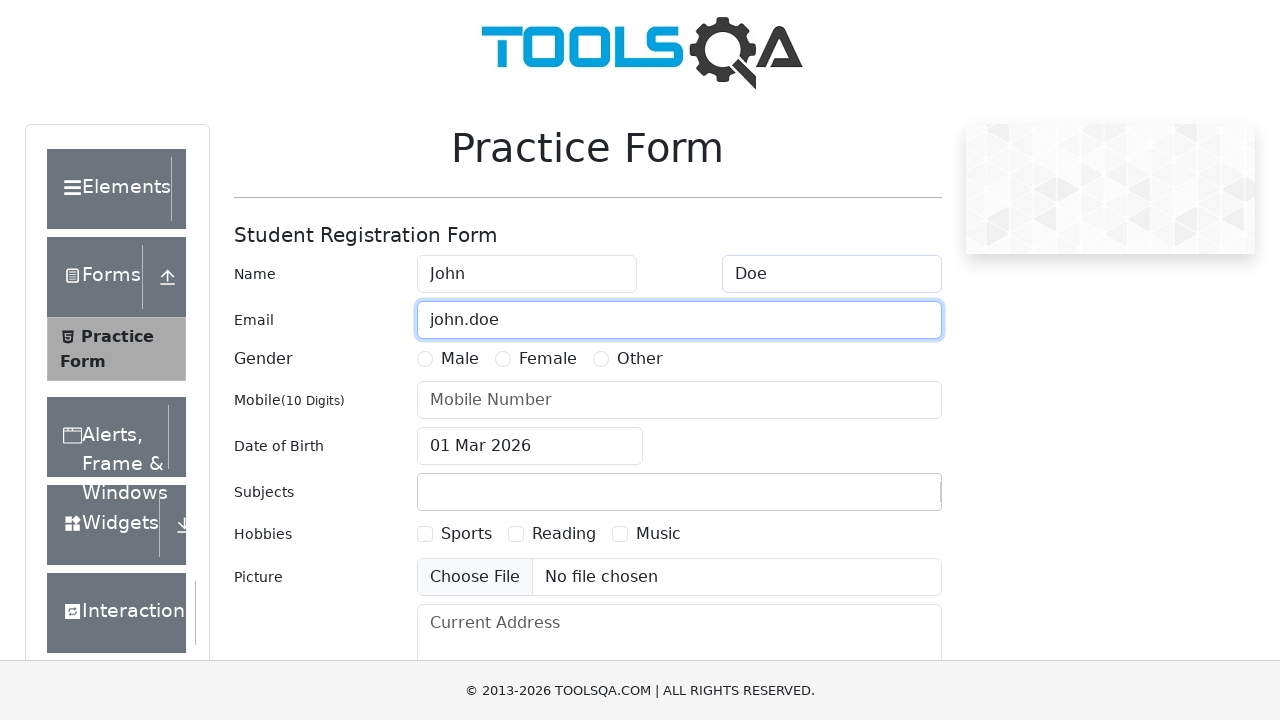

Selected gender option at (460, 359) on label[for='gender-radio-1']
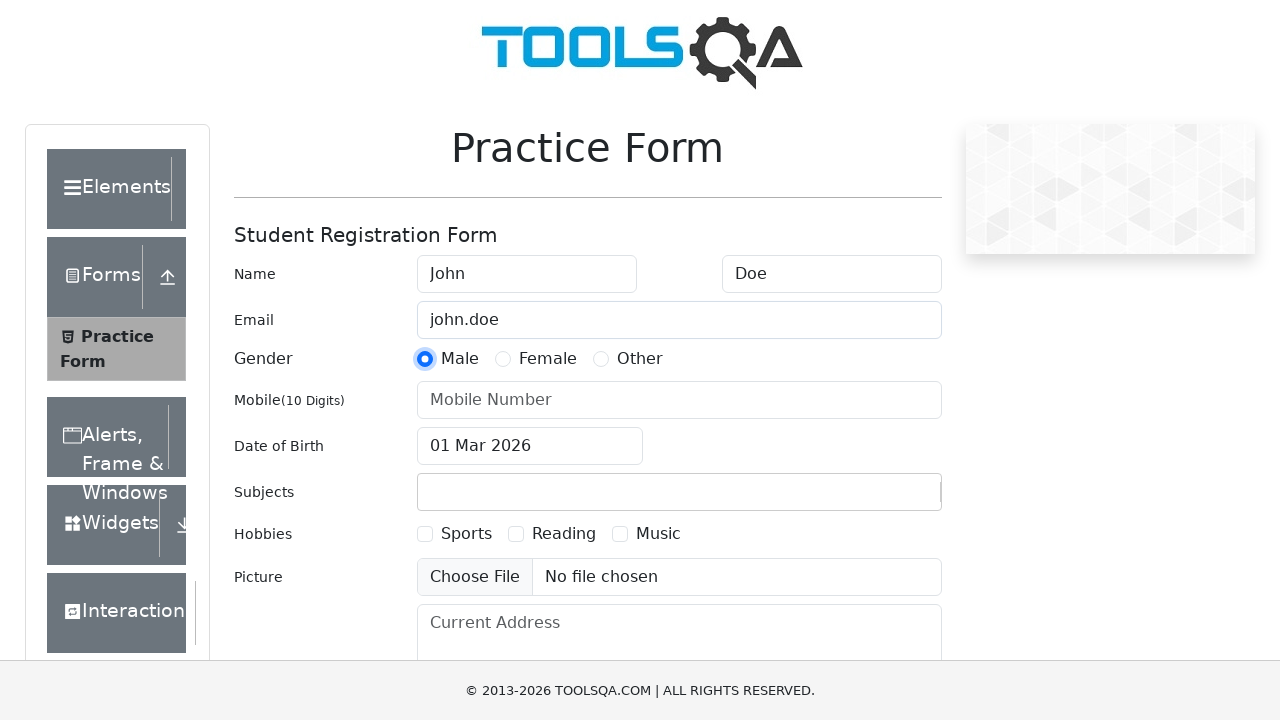

Filled mobile number field with '1234567890' on #userNumber
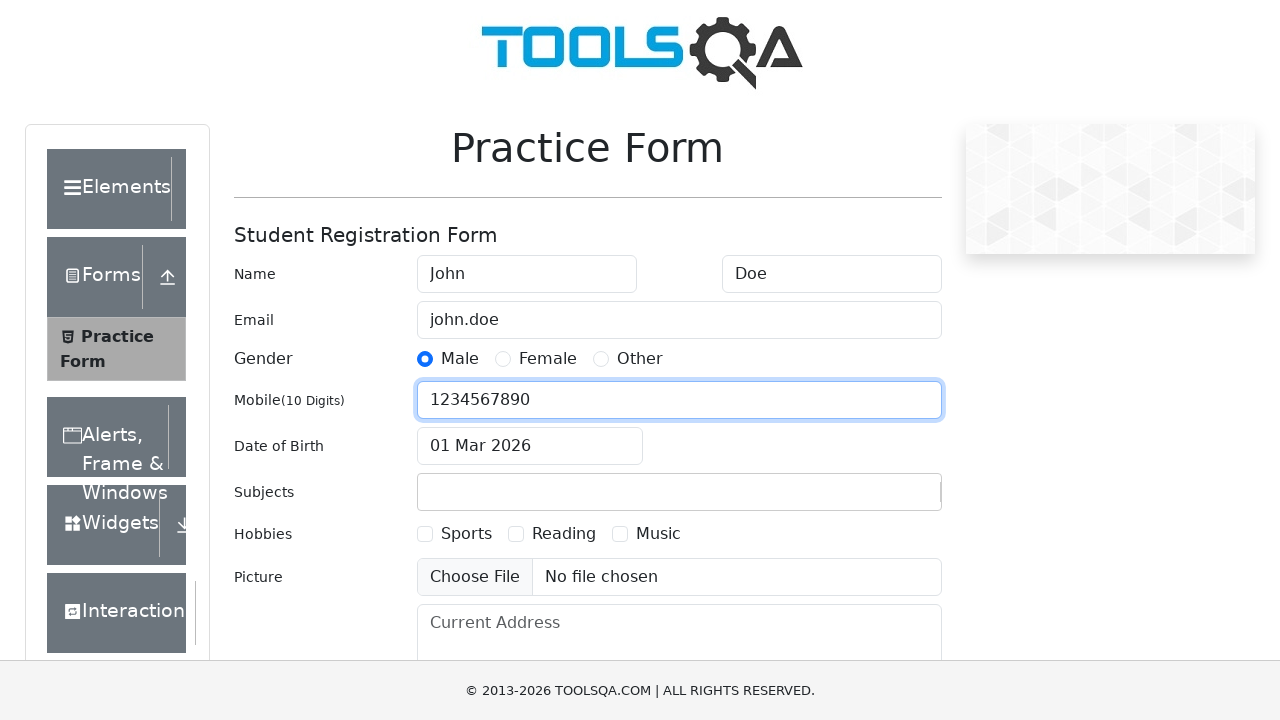

Clicked date of birth input field at (530, 446) on #dateOfBirthInput
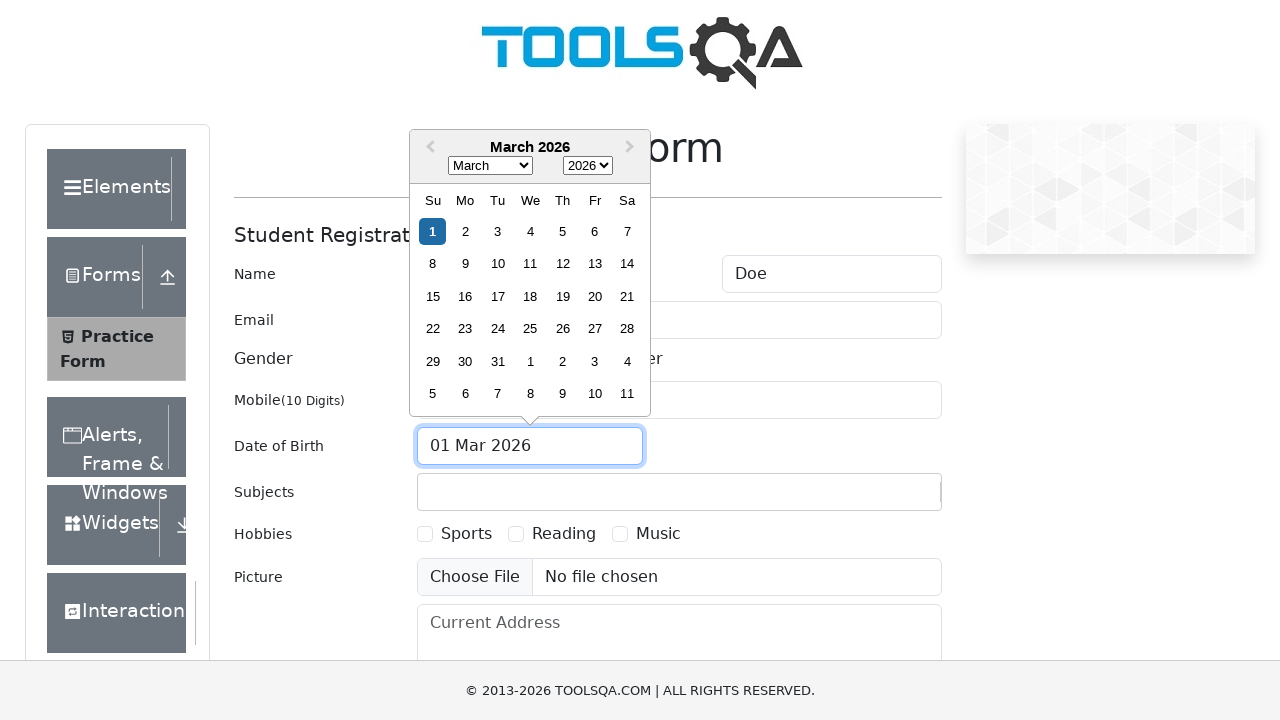

Selected all text in date field
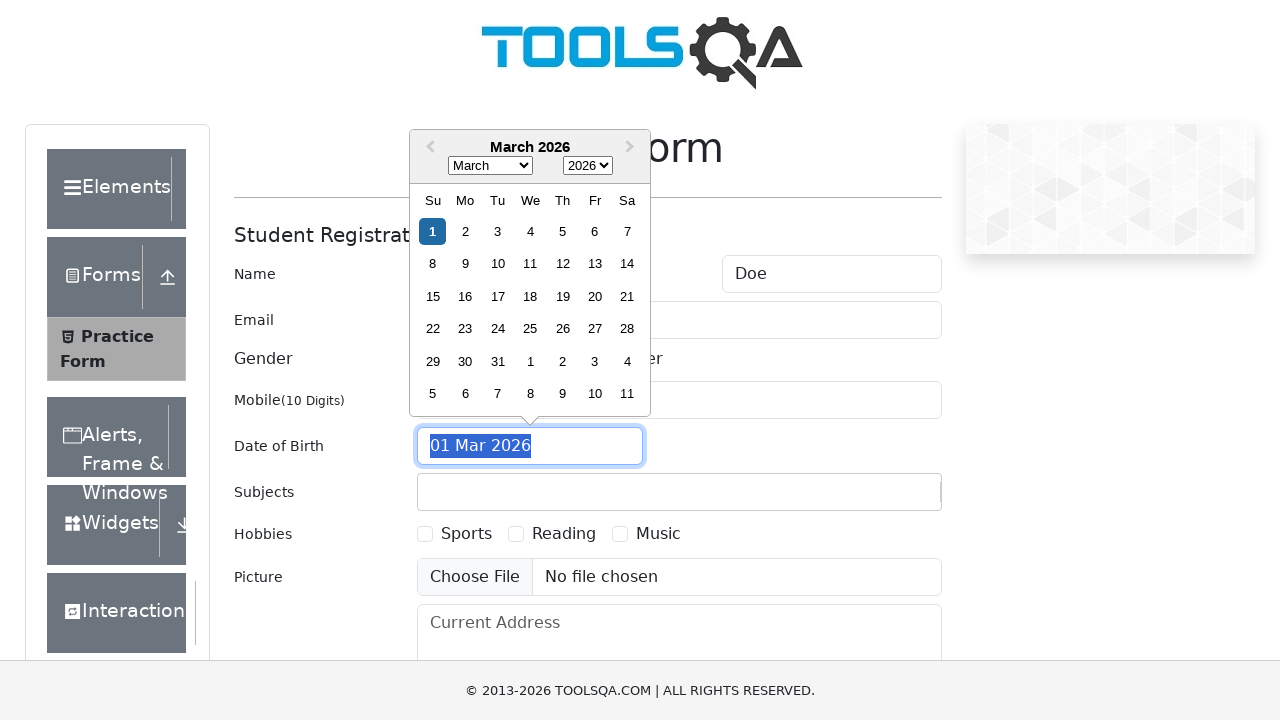

Typed date of birth '15 May 1995'
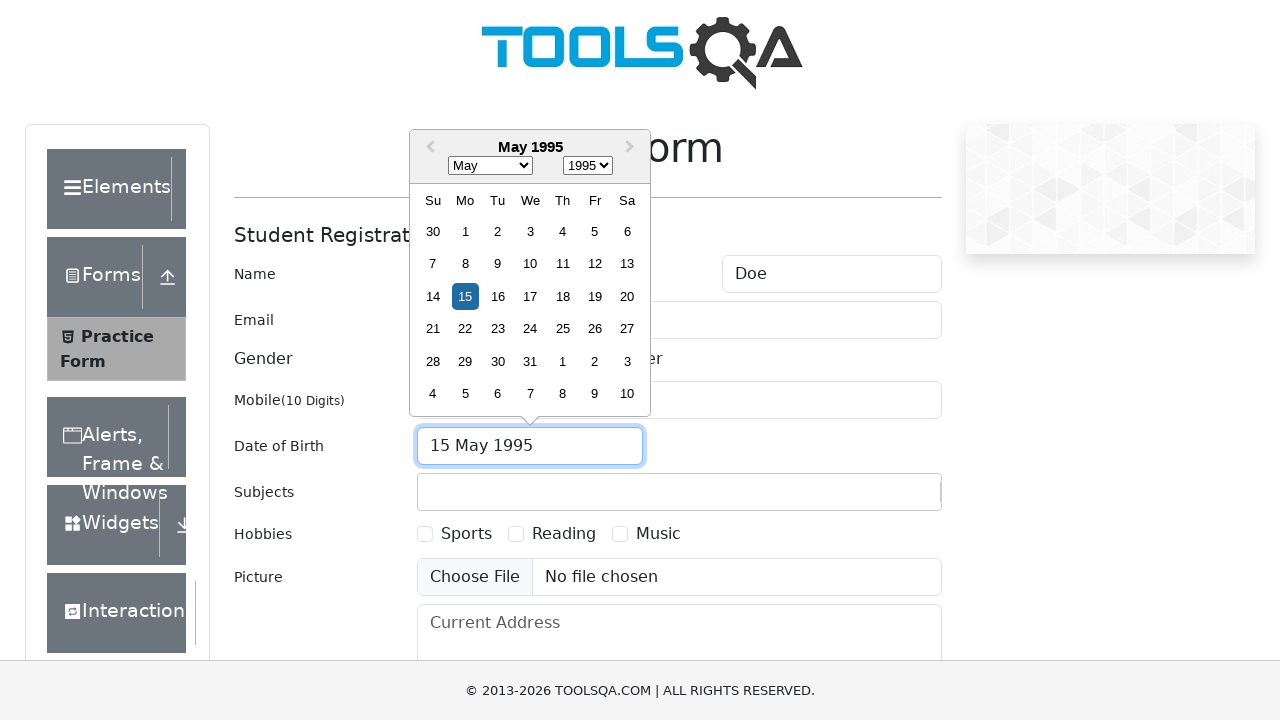

Pressed Enter to confirm date of birth
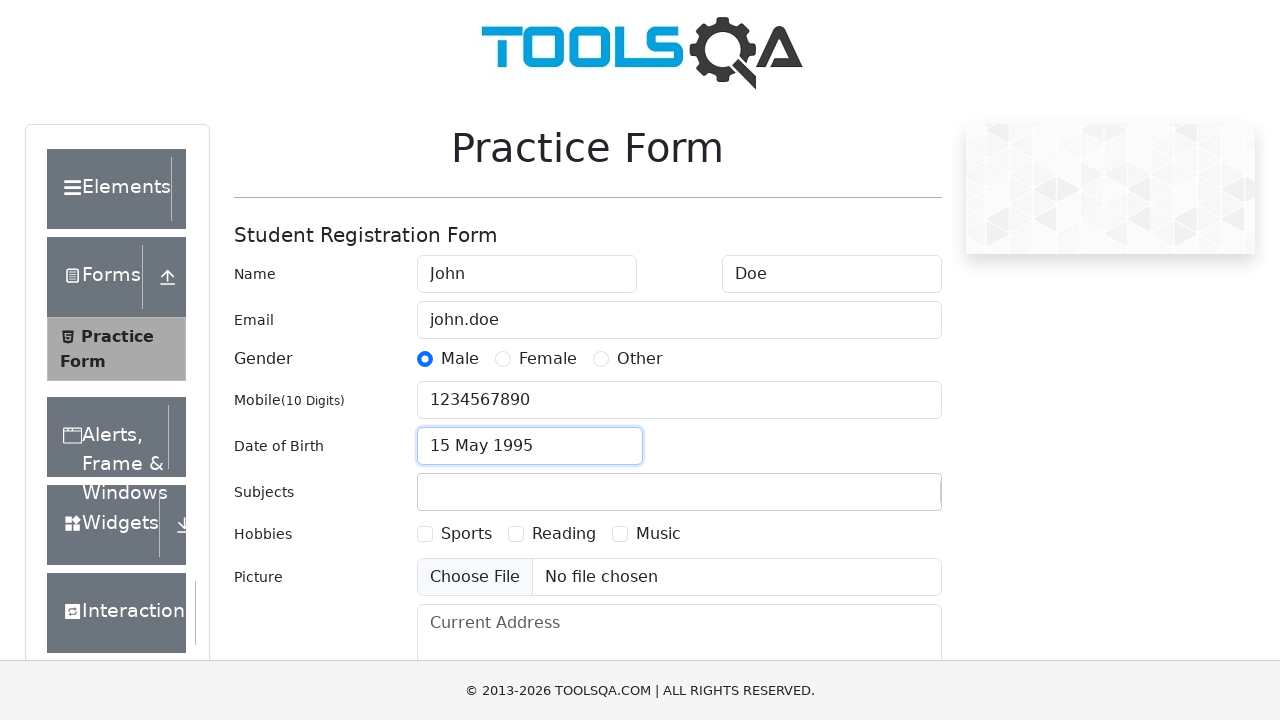

Filled subjects input with 'Maths' on #subjectsInput
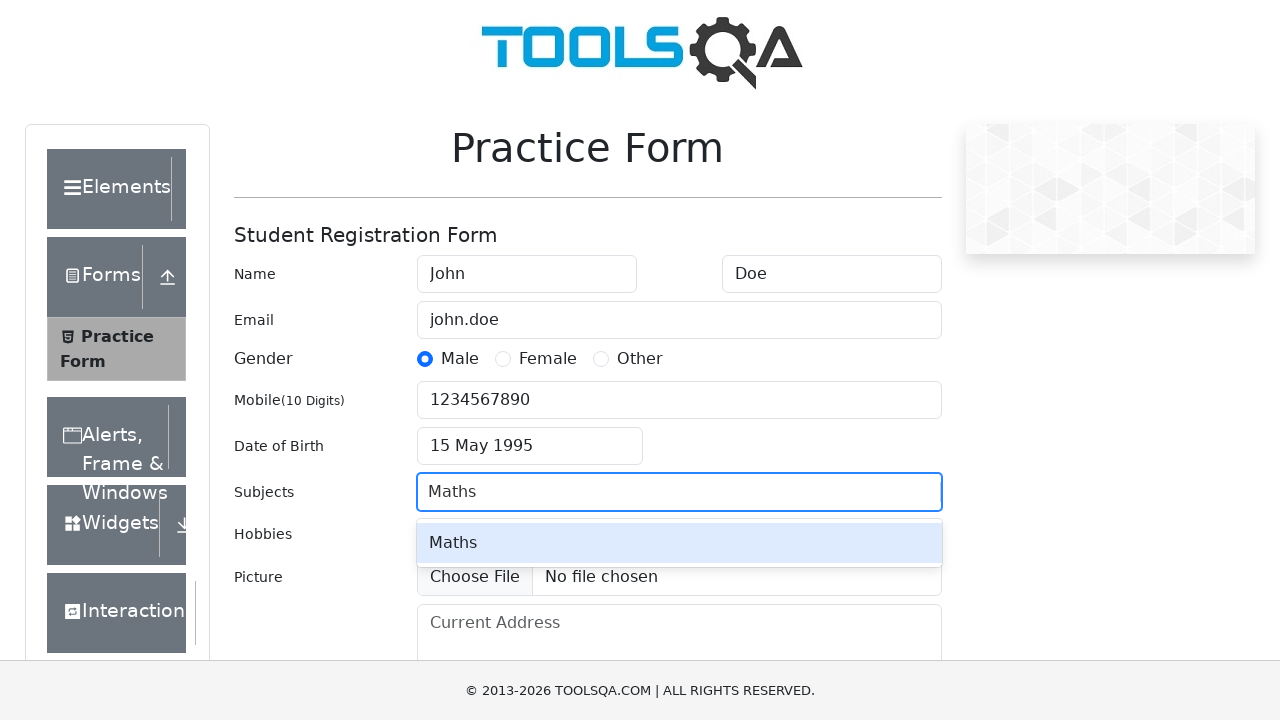

Pressed Enter to confirm subject selection
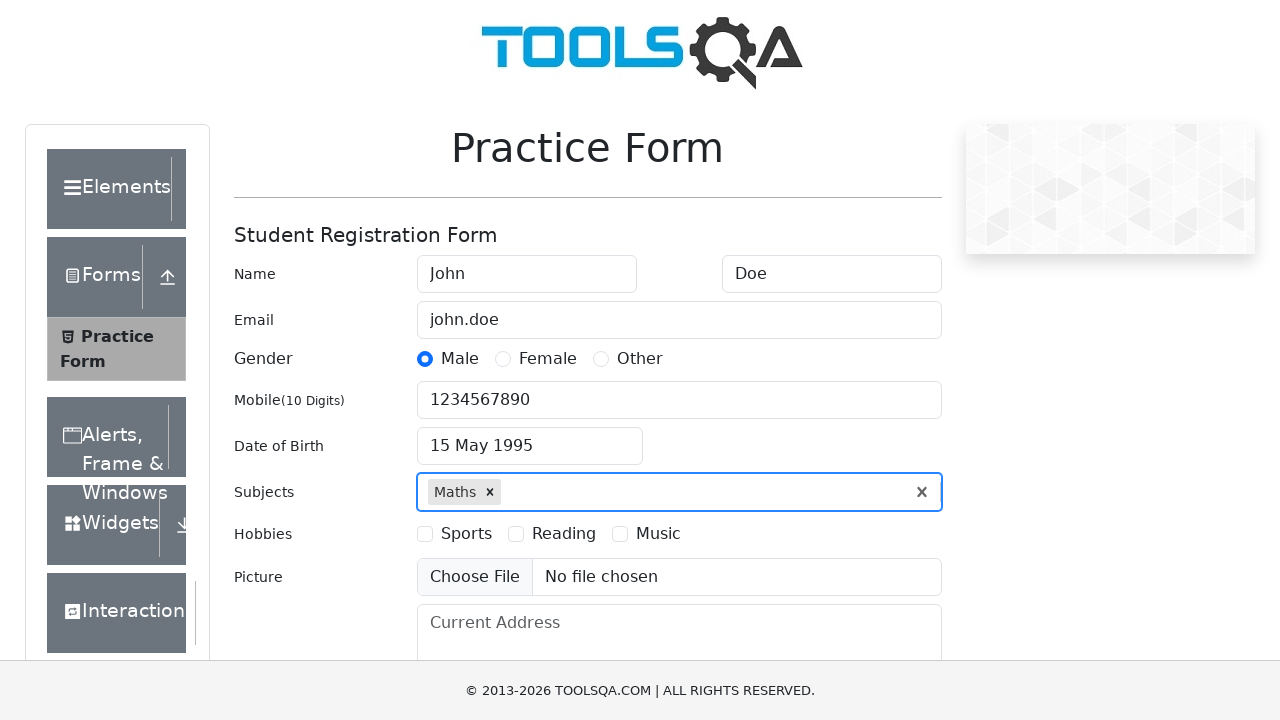

Selected hobby checkbox at (466, 534) on label[for='hobbies-checkbox-1']
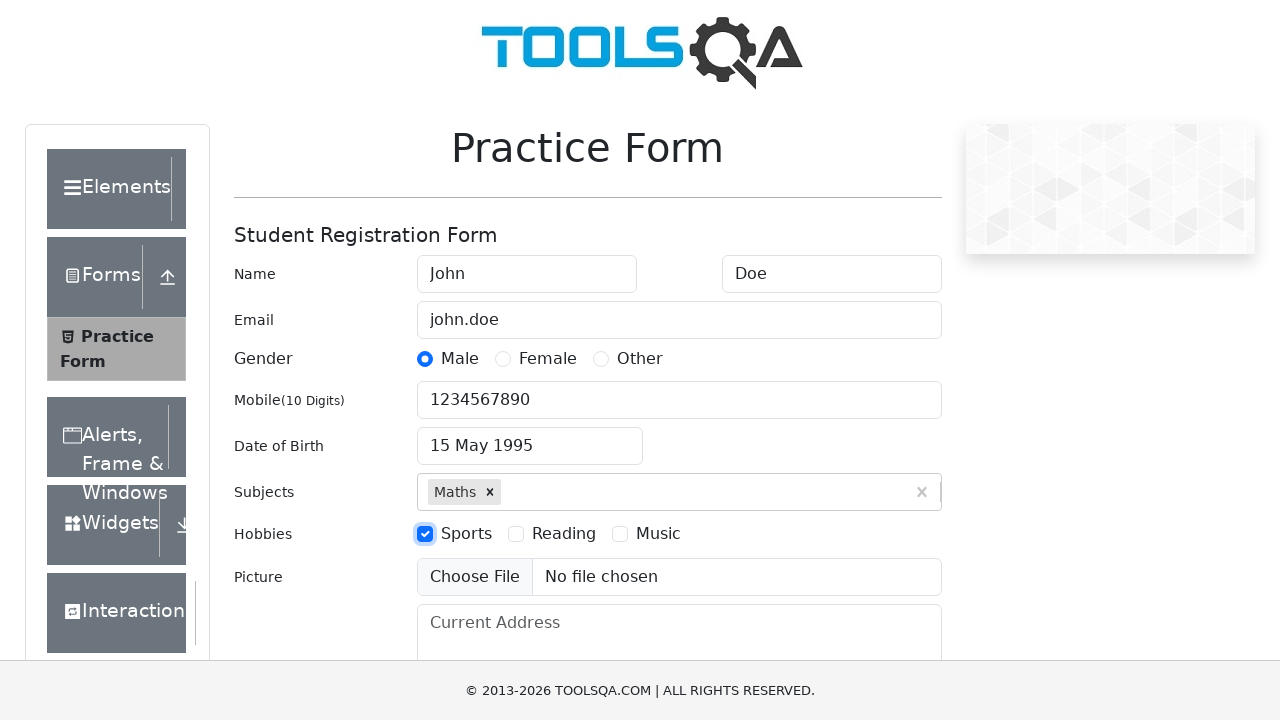

Filled current address field with '123 Main St' on #currentAddress
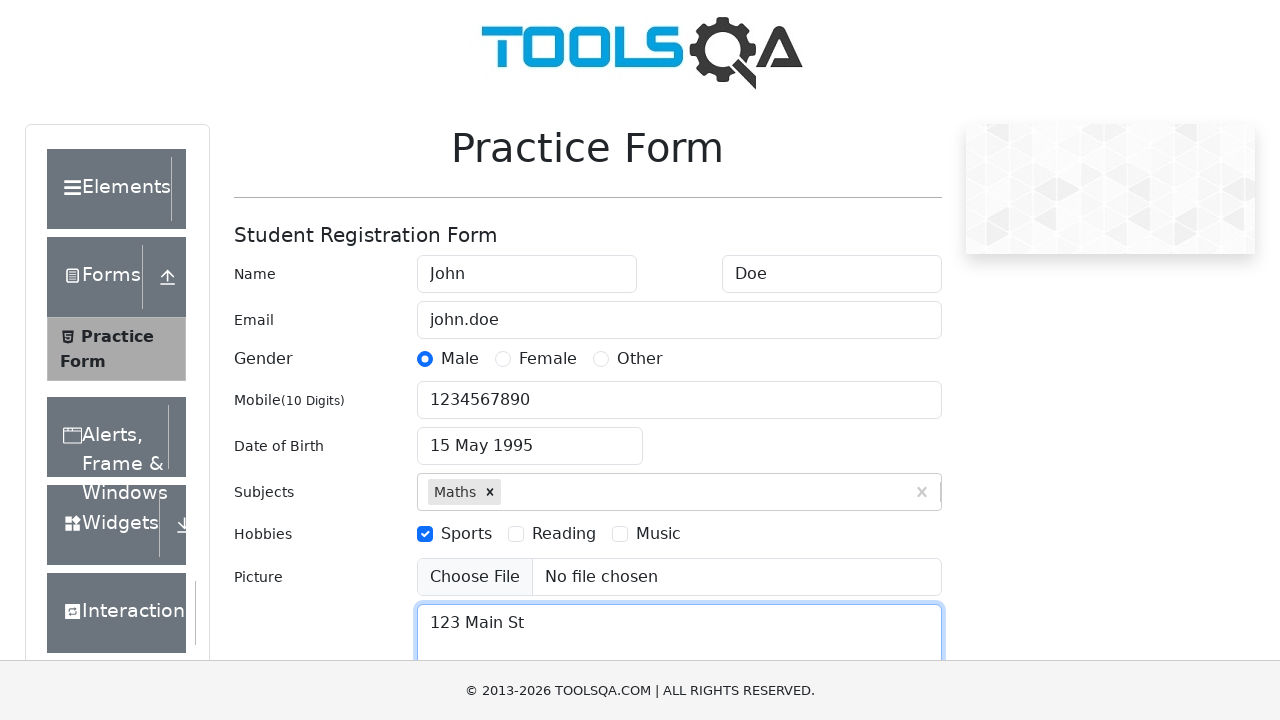

Clicked state dropdown input at (430, 437) on #react-select-3-input
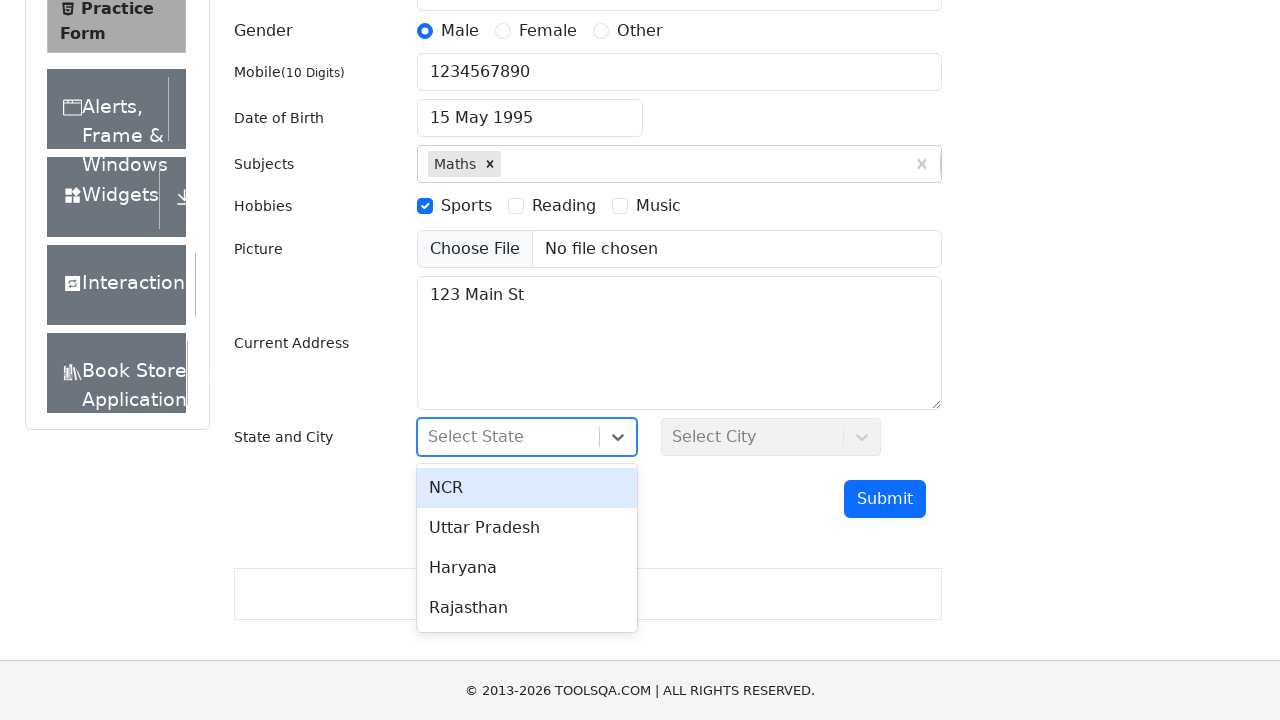

Filled state dropdown with 'NCR' on #react-select-3-input
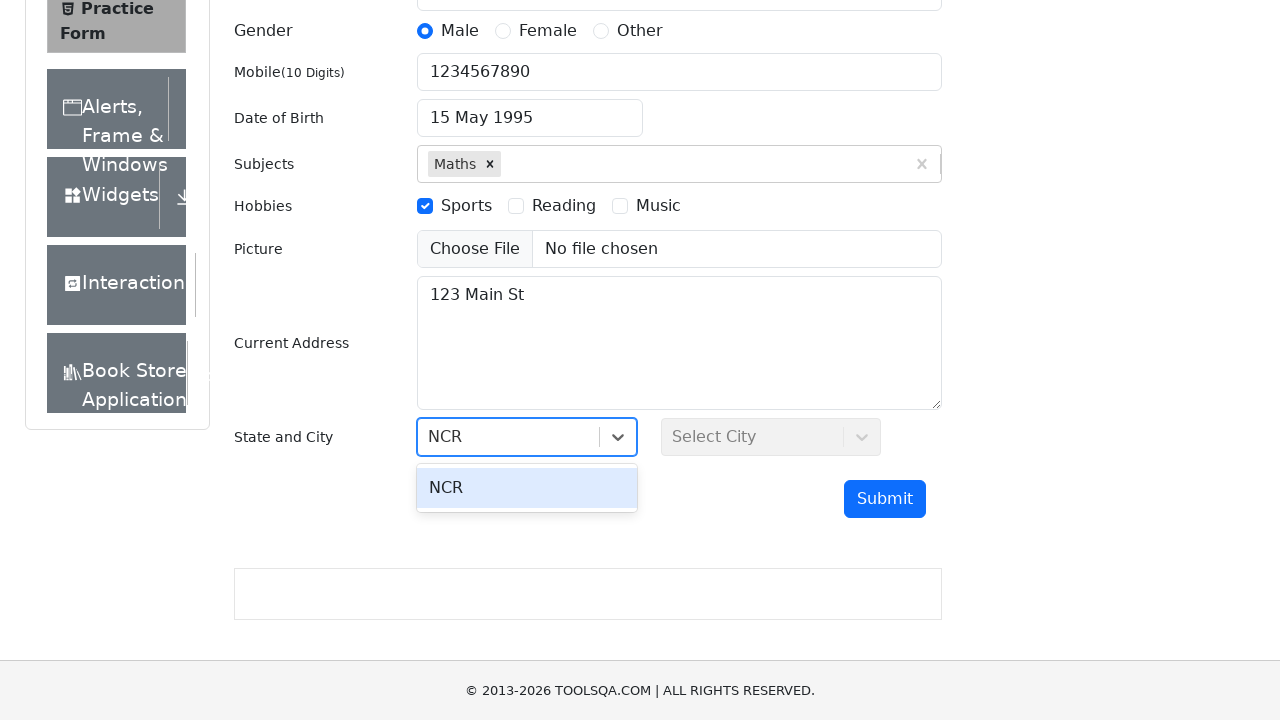

Pressed Enter to select state 'NCR'
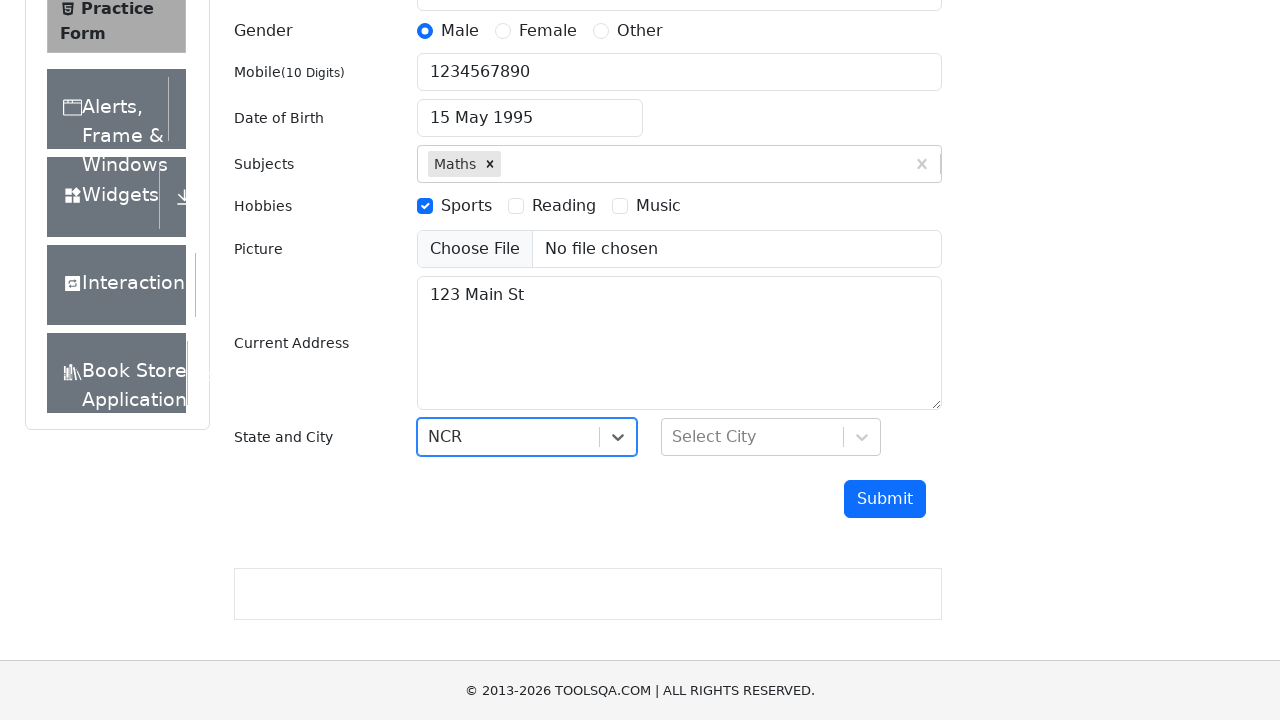

Clicked city dropdown input at (674, 437) on #react-select-4-input
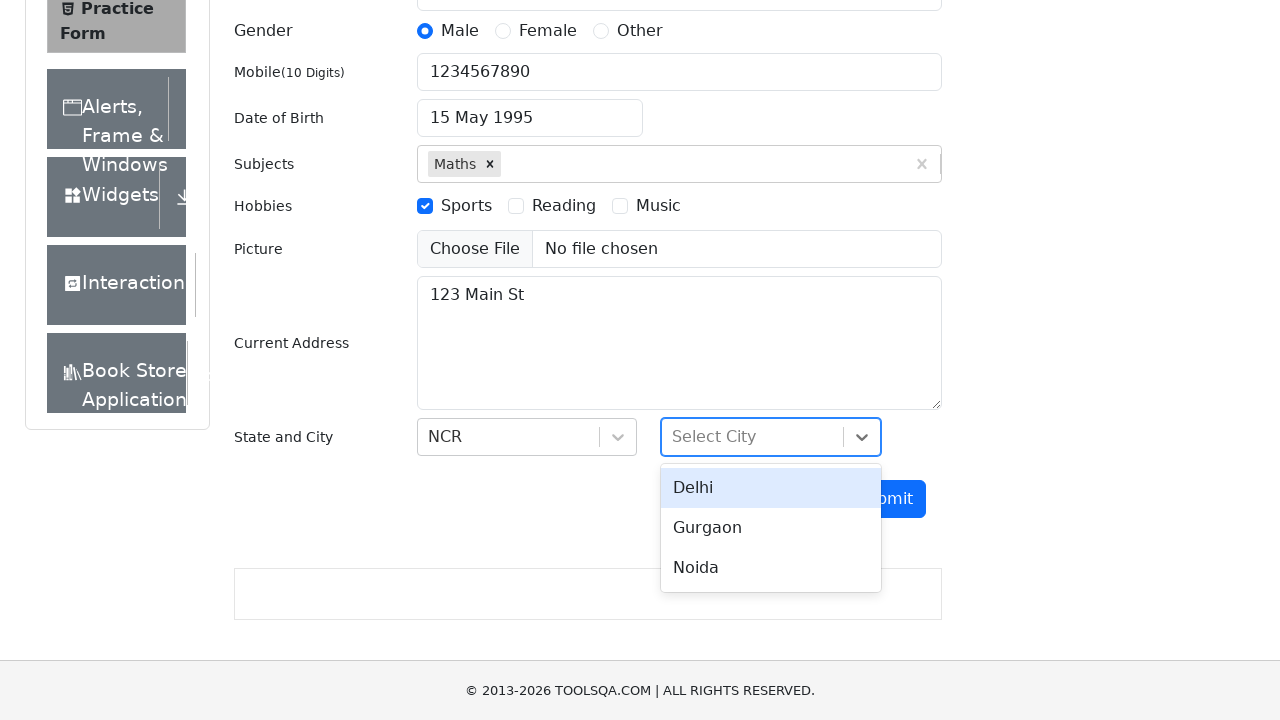

Filled city dropdown with 'Delhi' on #react-select-4-input
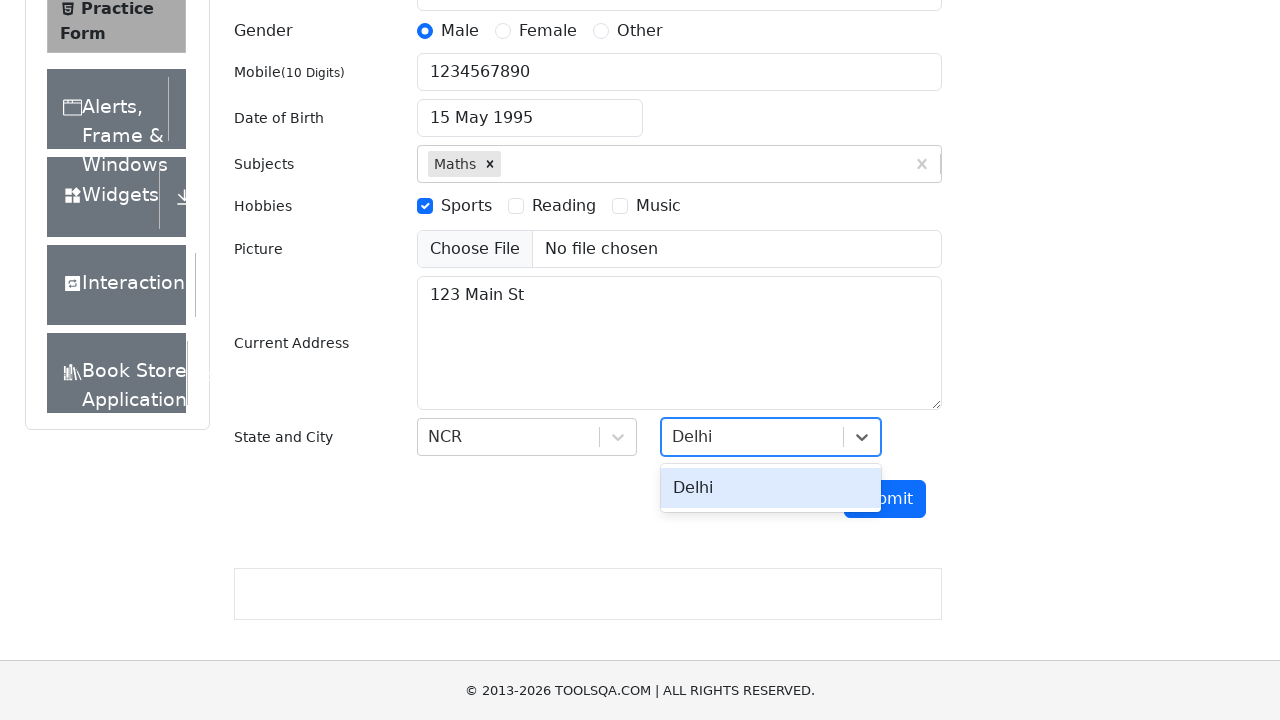

Pressed Enter to select city 'Delhi'
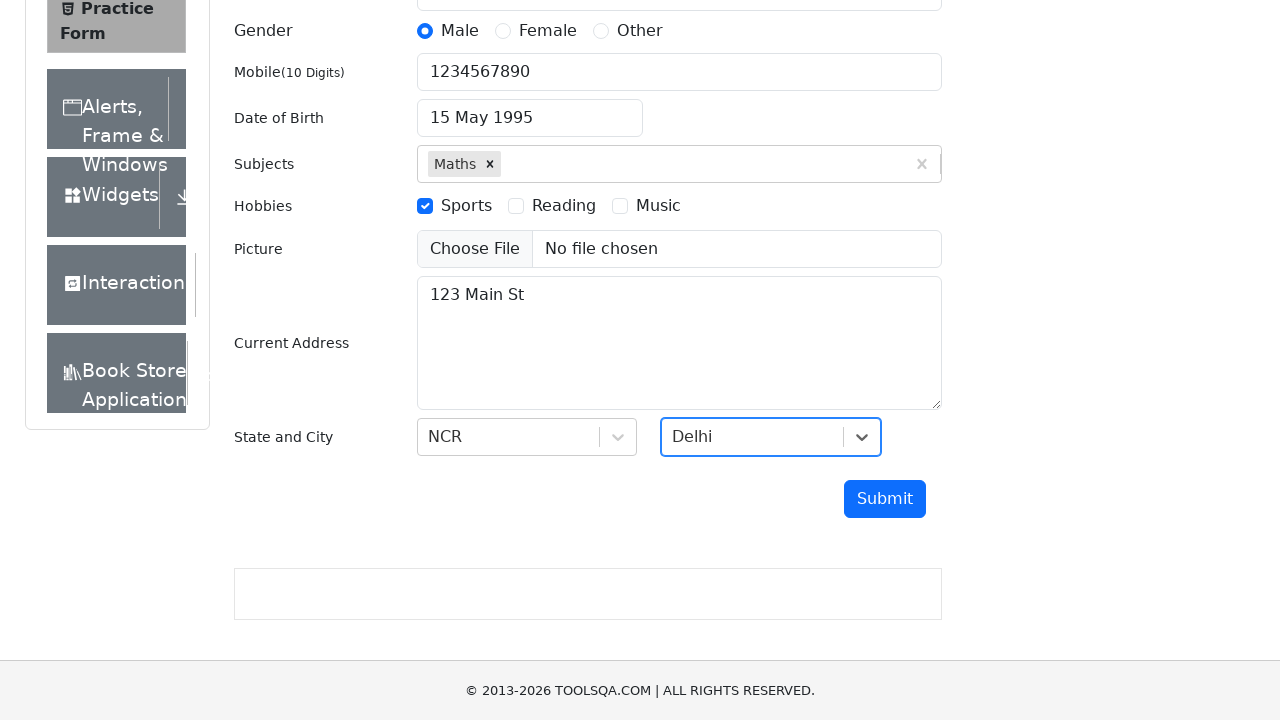

Clicked submit button to submit form with invalid email format at (885, 499) on #submit
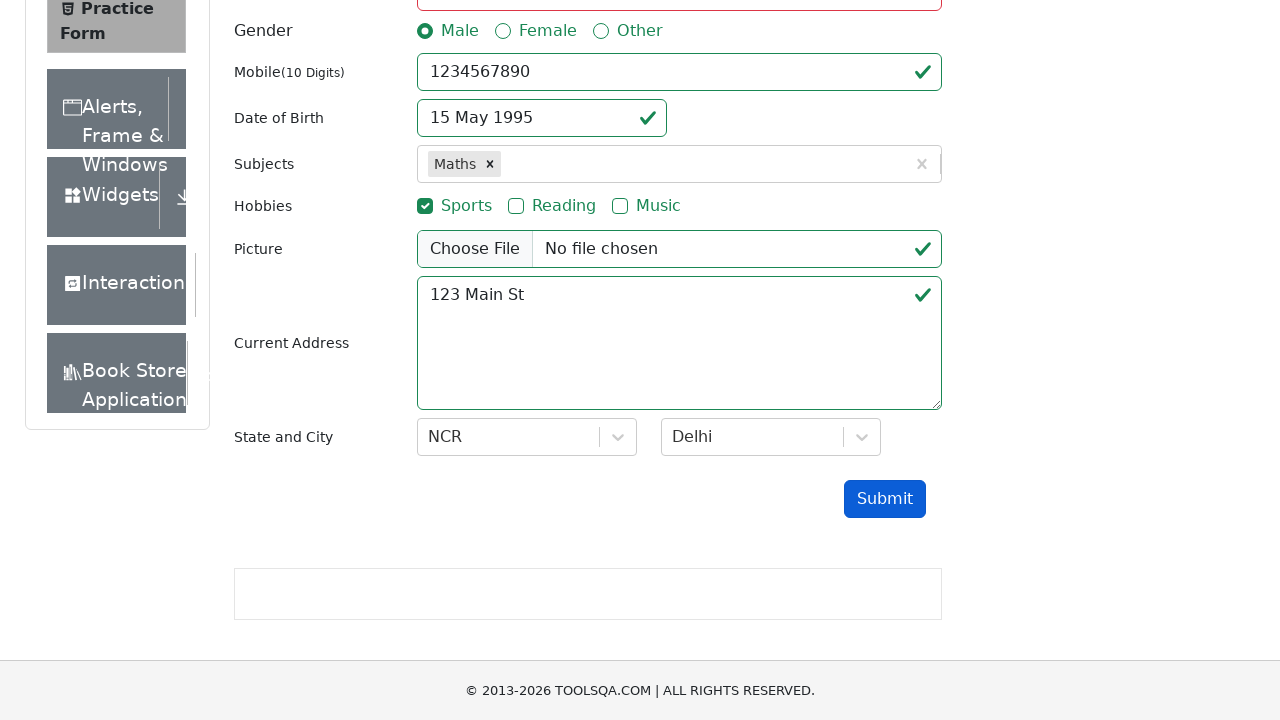

Waited for form response (email validation should be triggered)
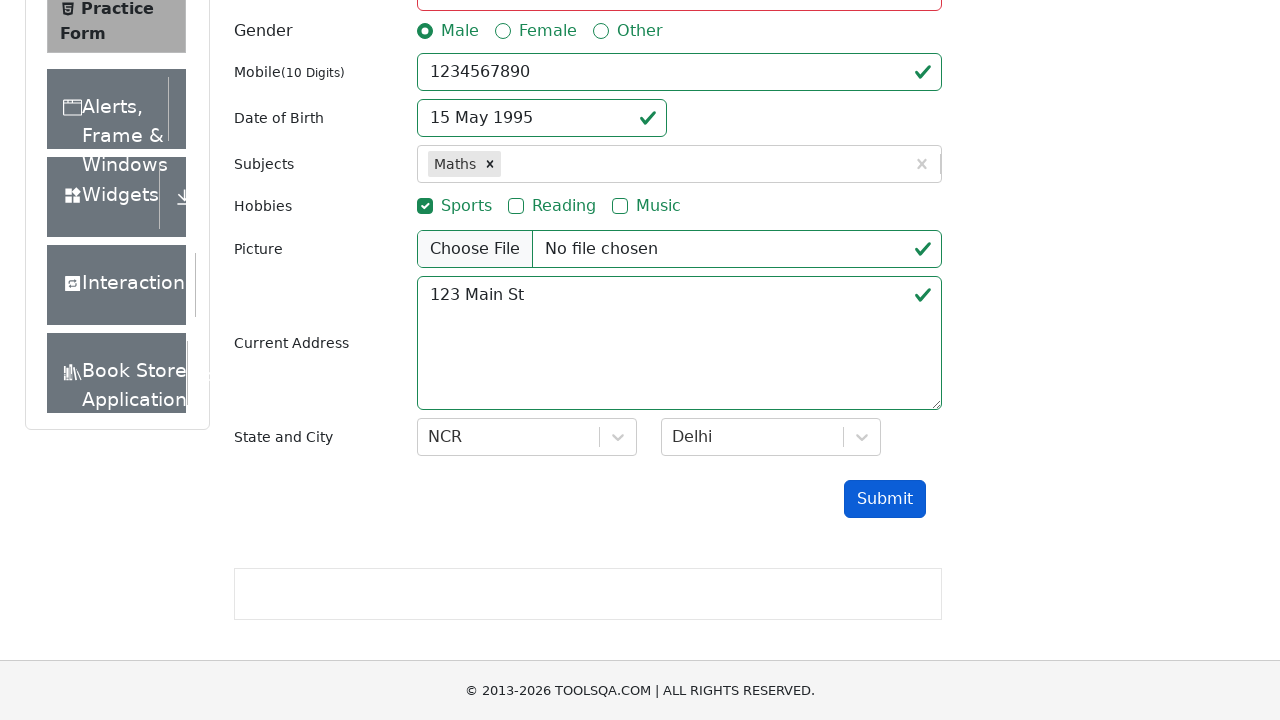

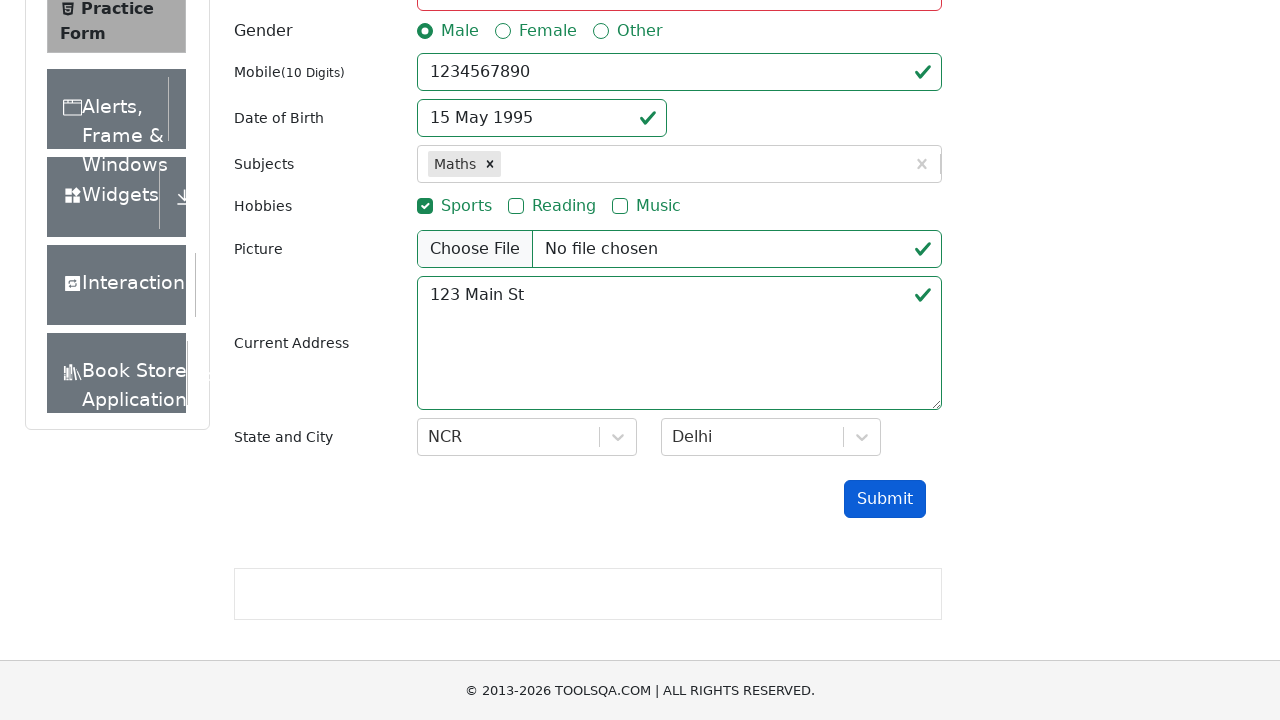